Navigates to Python.org and finds the documentation link element to verify it exists

Starting URL: https://www.python.org/

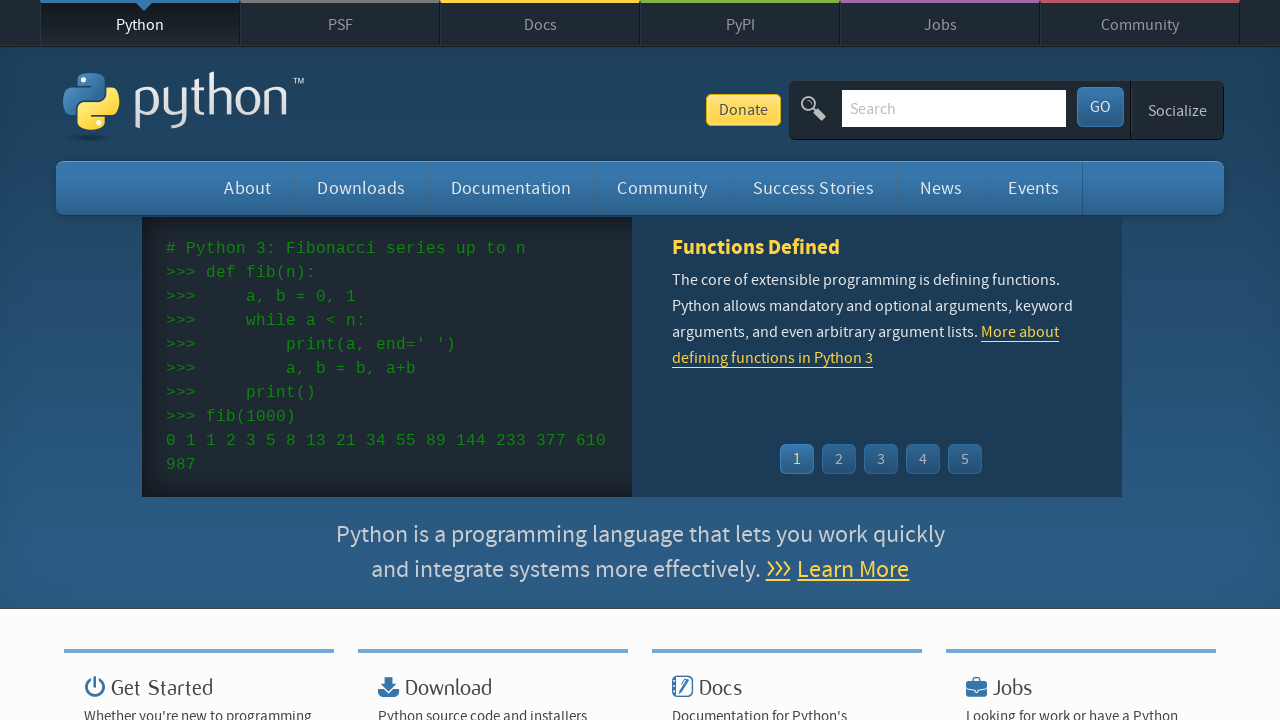

Navigated to https://www.python.org/
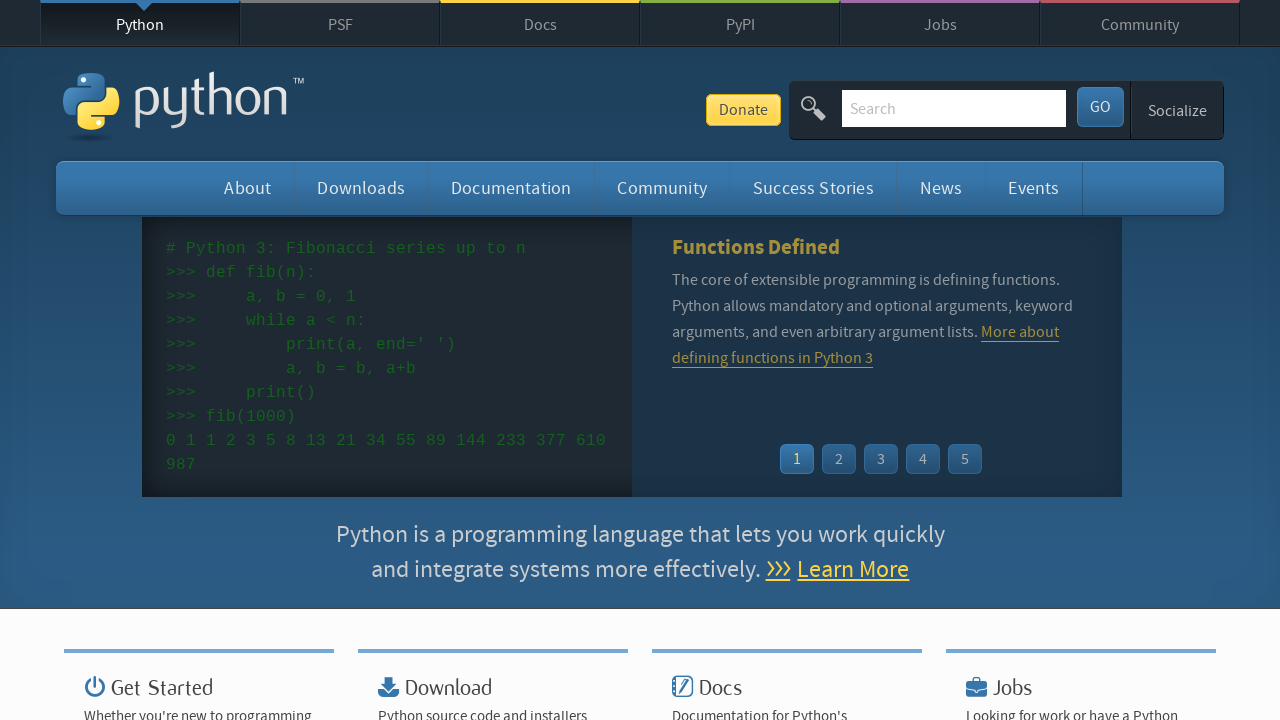

Located documentation widget link element
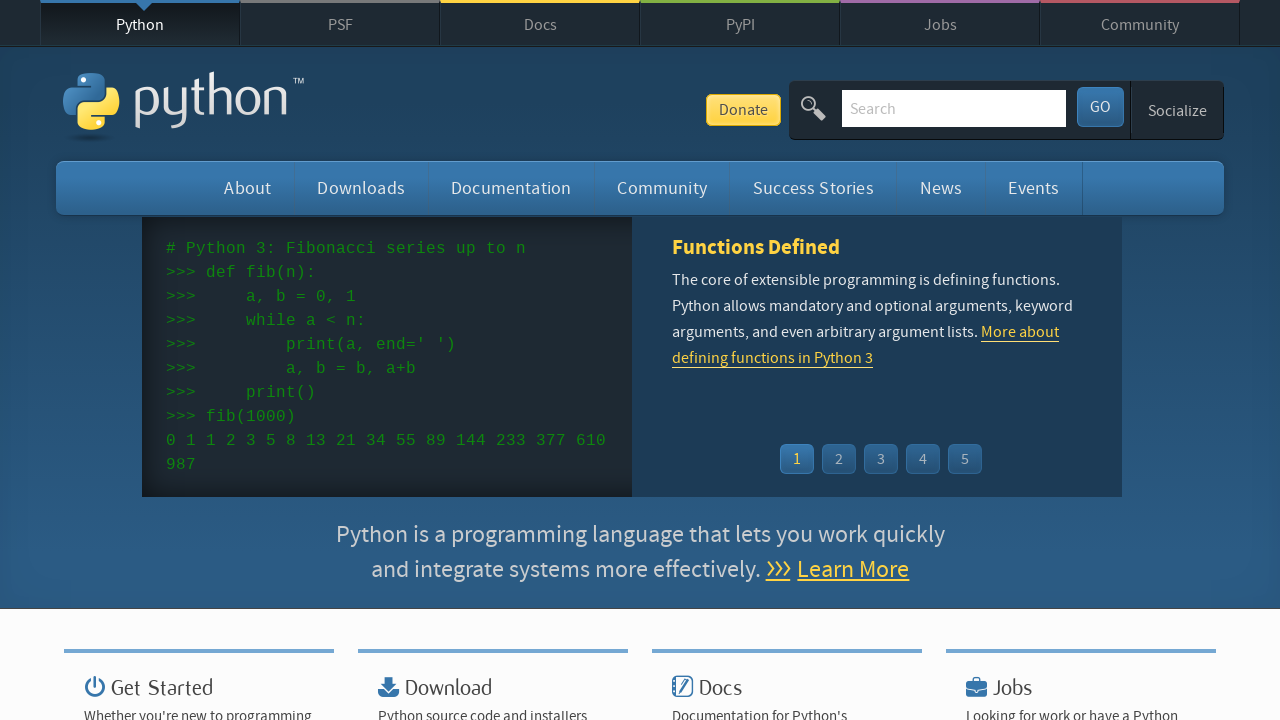

Retrieved href attribute from documentation link: https://docs.python.org
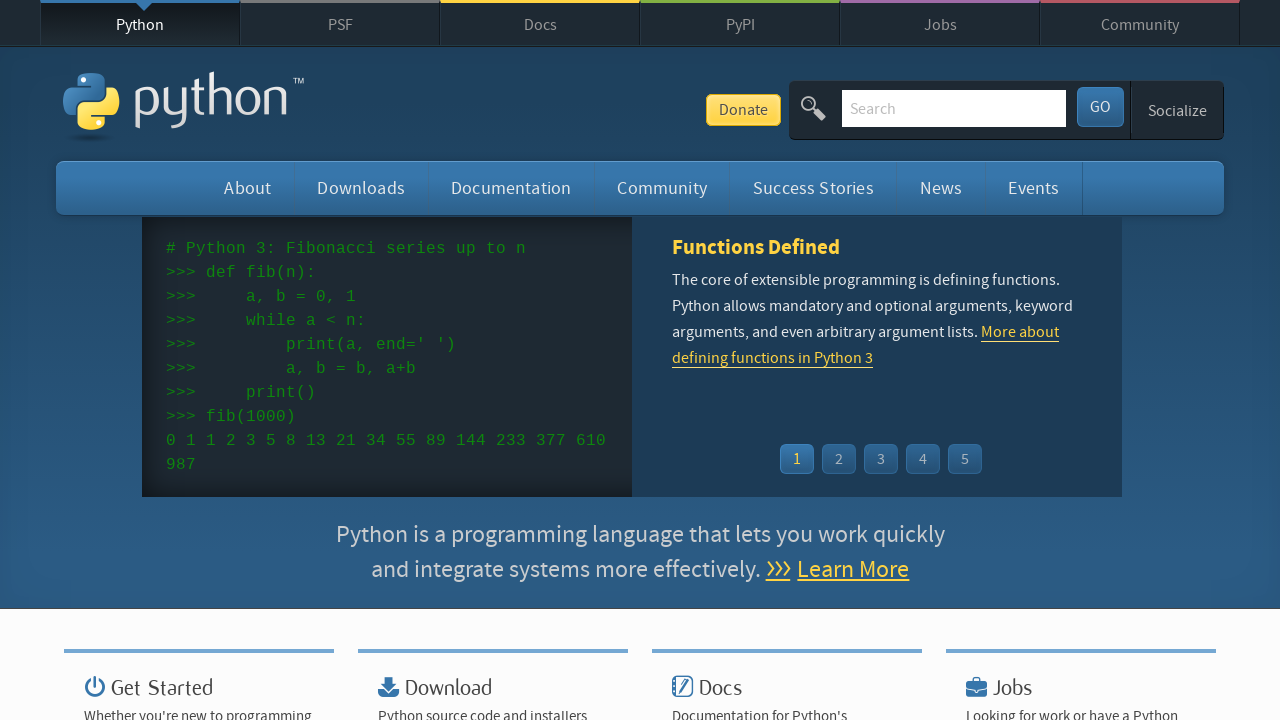

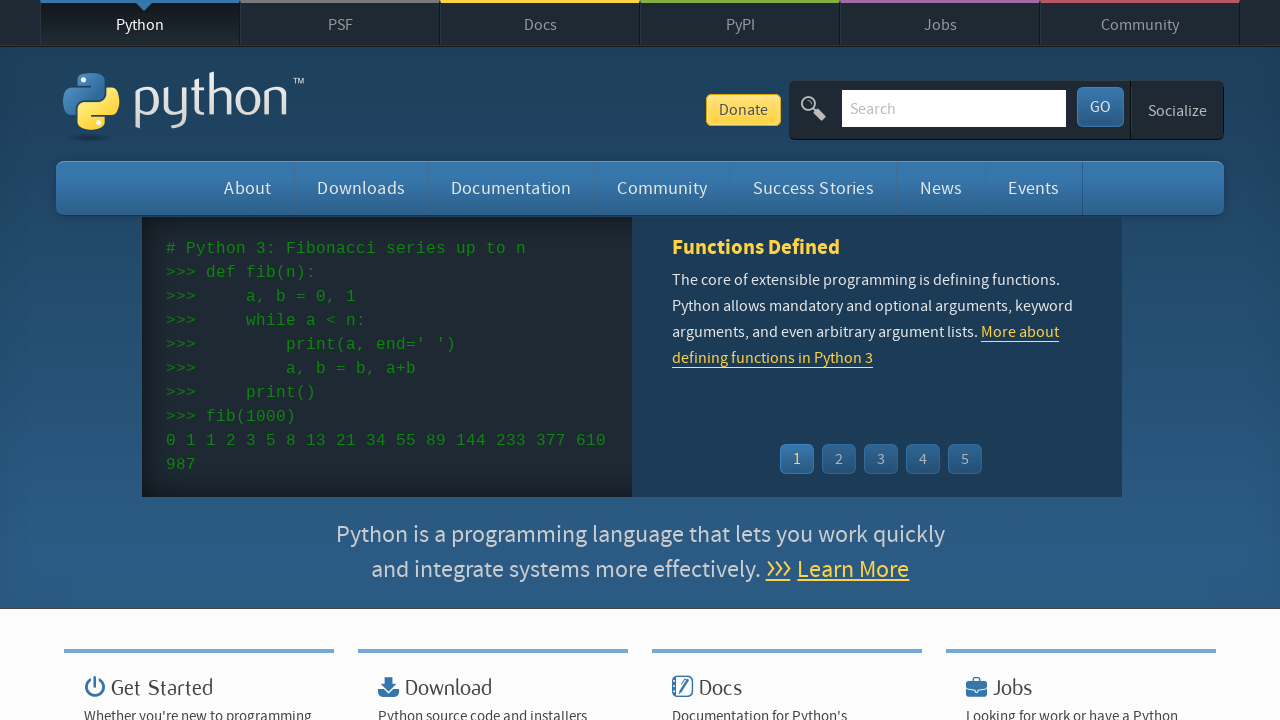